Tests drag and drop functionality by dragging an element and dropping it onto a target area, then verifying the drop was successful

Starting URL: https://demoqa.com/droppable

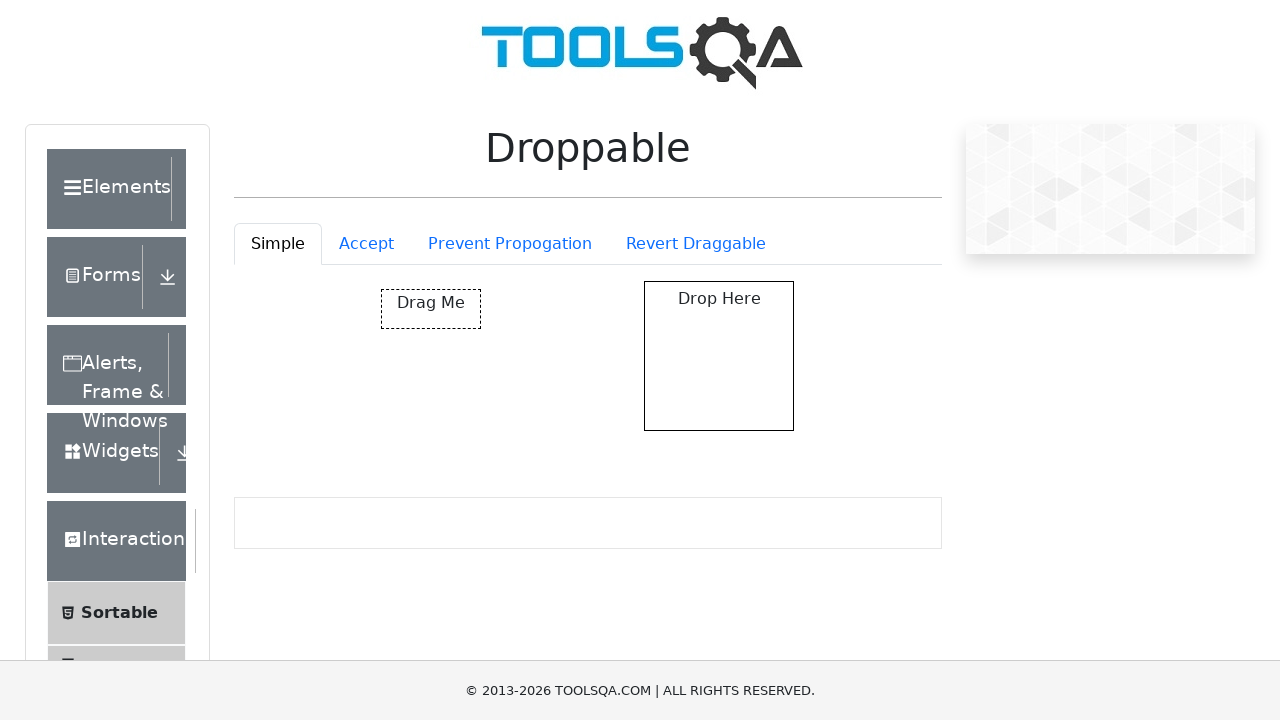

Located the draggable element
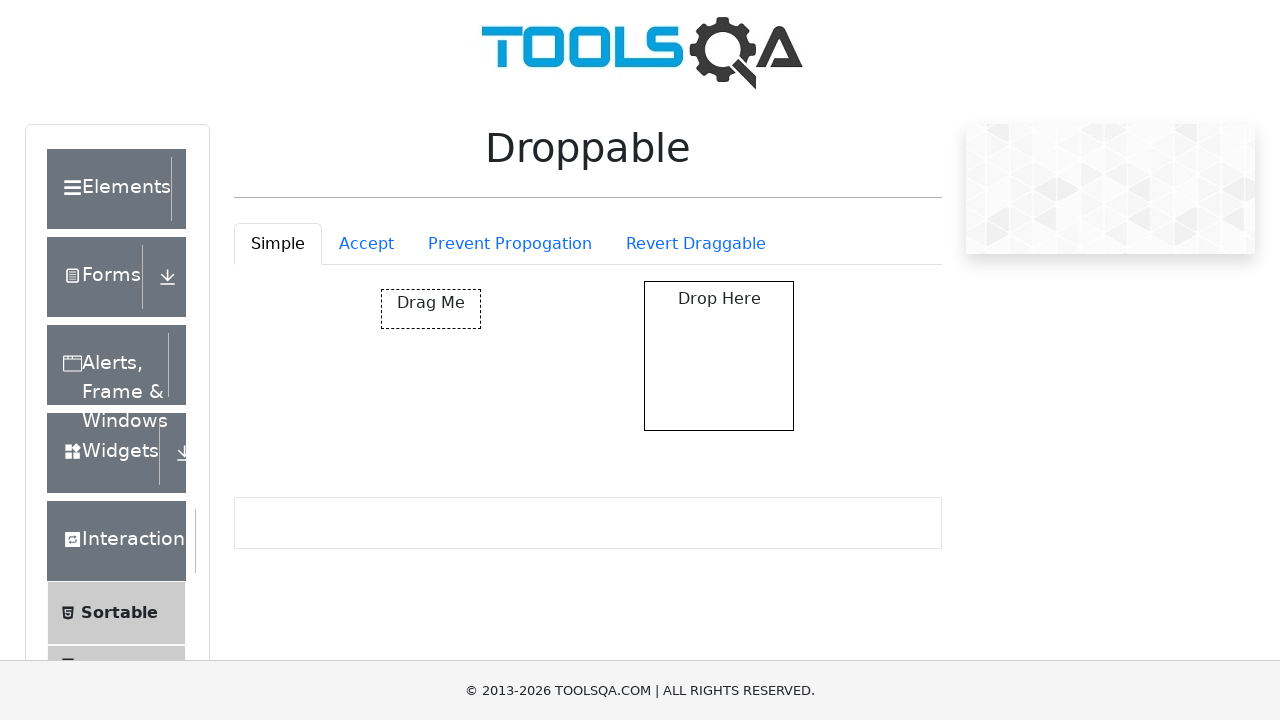

Located the drop target element
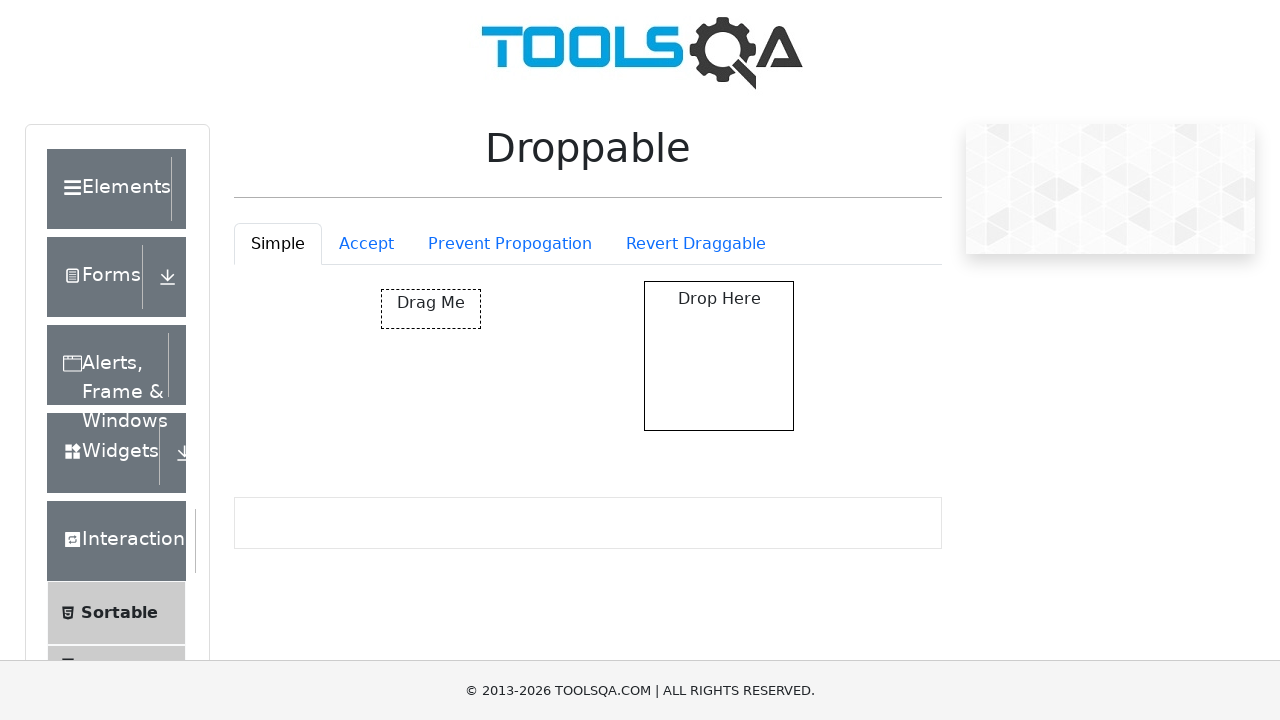

Dragged element to drop target at (719, 356)
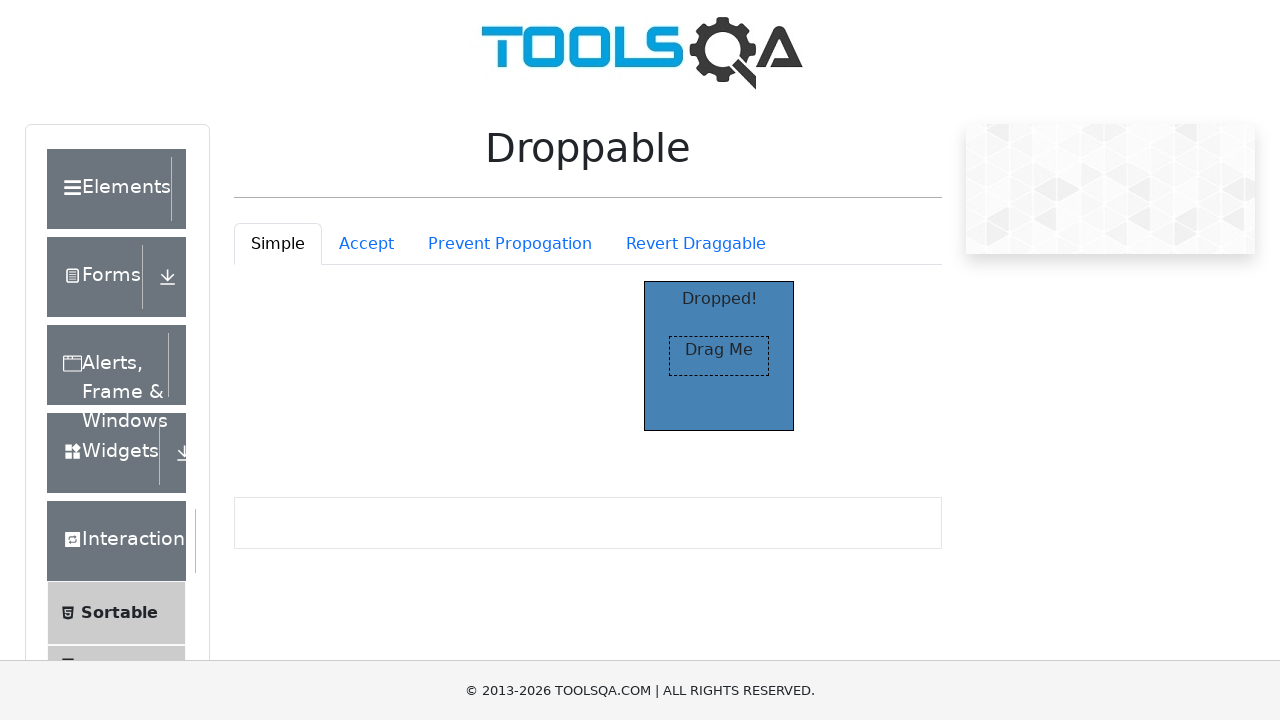

Verified drop target text changed to 'Dropped!' - drag and drop successful
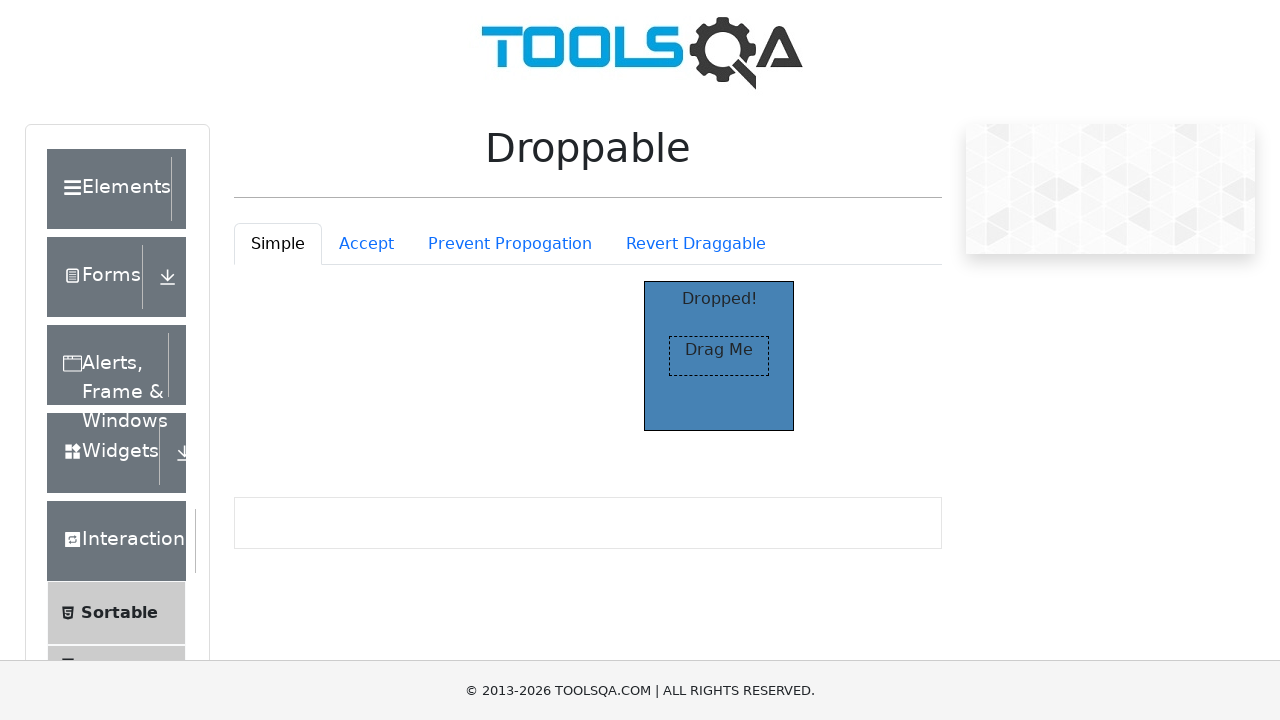

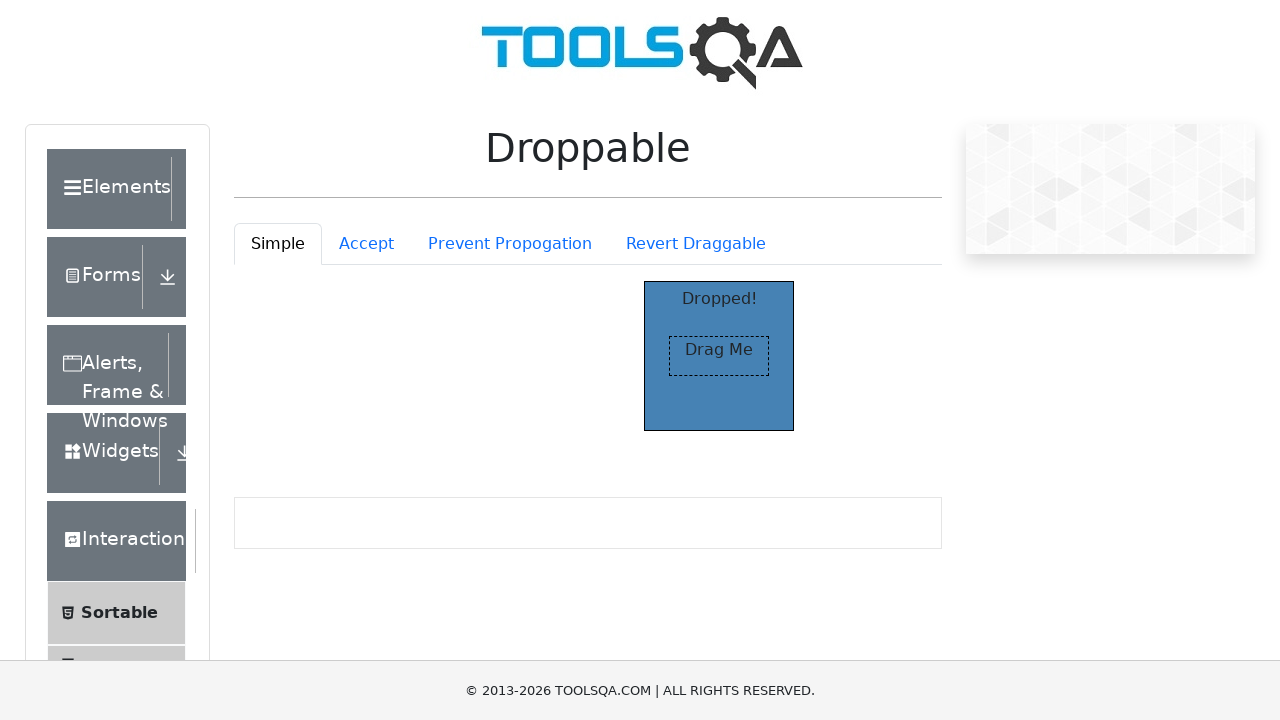